Tests handling JavaScript alerts by clicking a button that triggers an alert and accepting it

Starting URL: https://the-internet.herokuapp.com/javascript_alerts

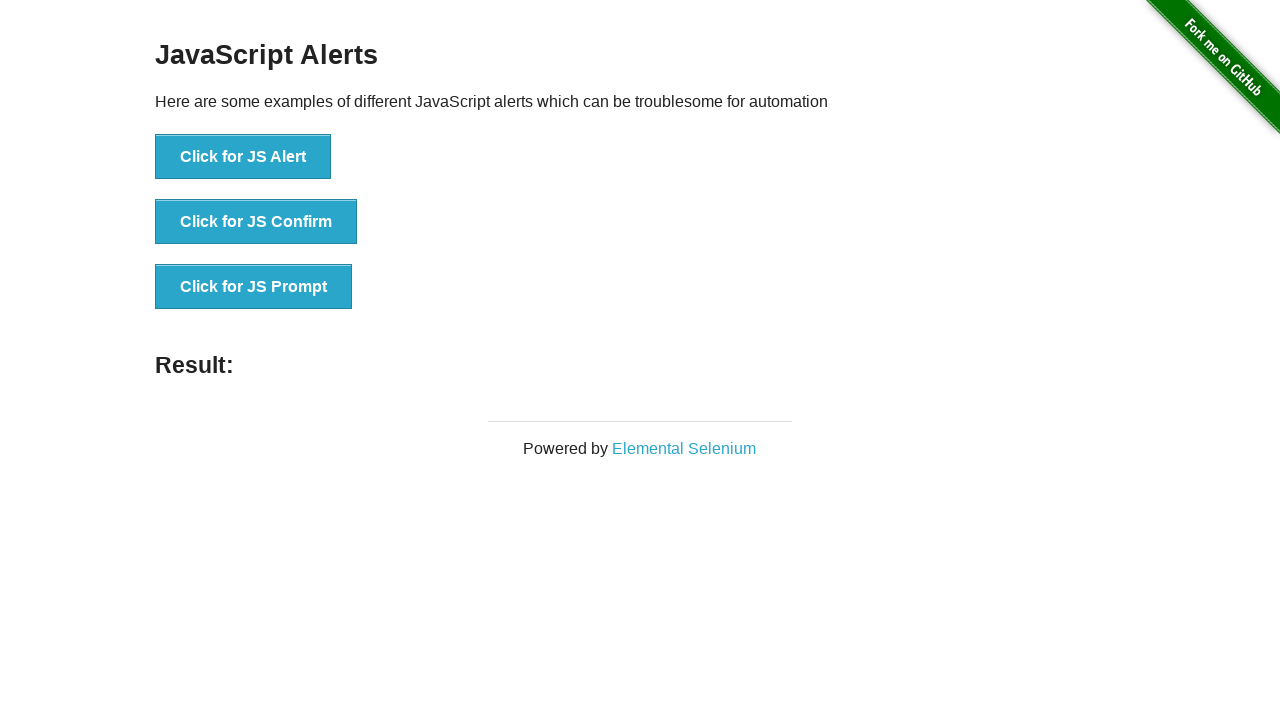

Set up dialog handler to automatically accept alerts
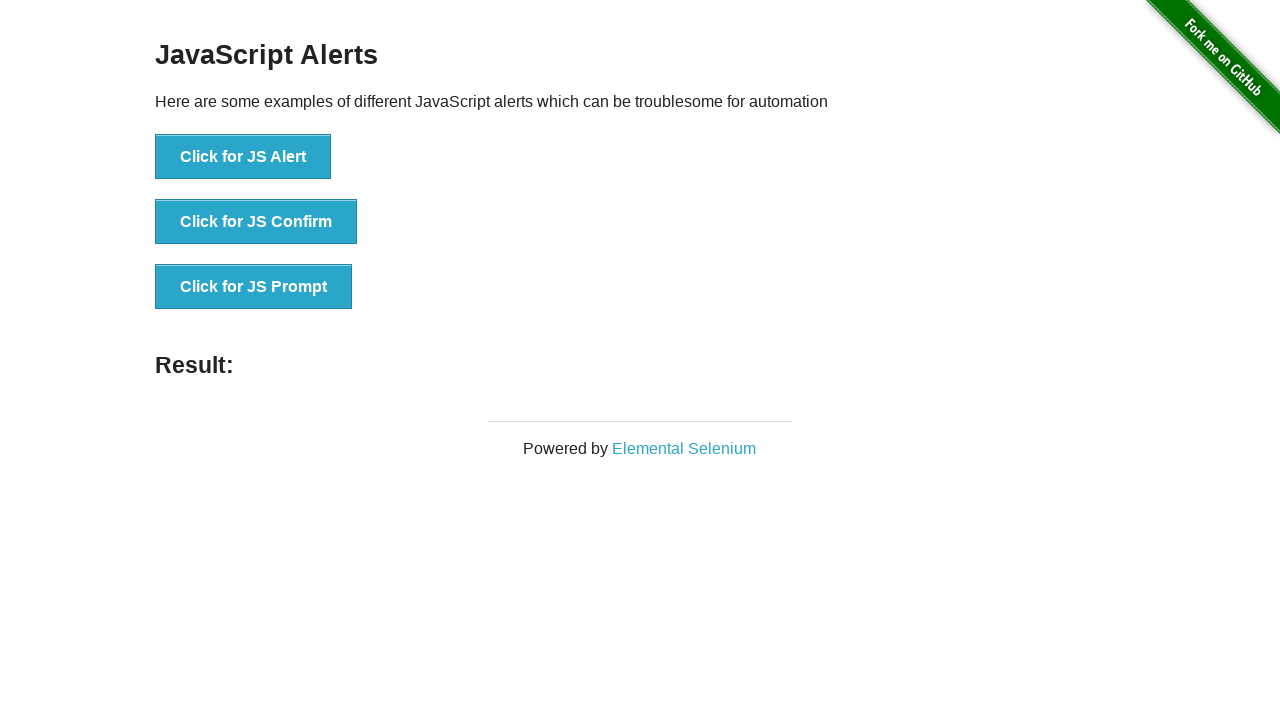

Clicked button to trigger JavaScript alert at (243, 157) on button:has-text('Click for JS Alert')
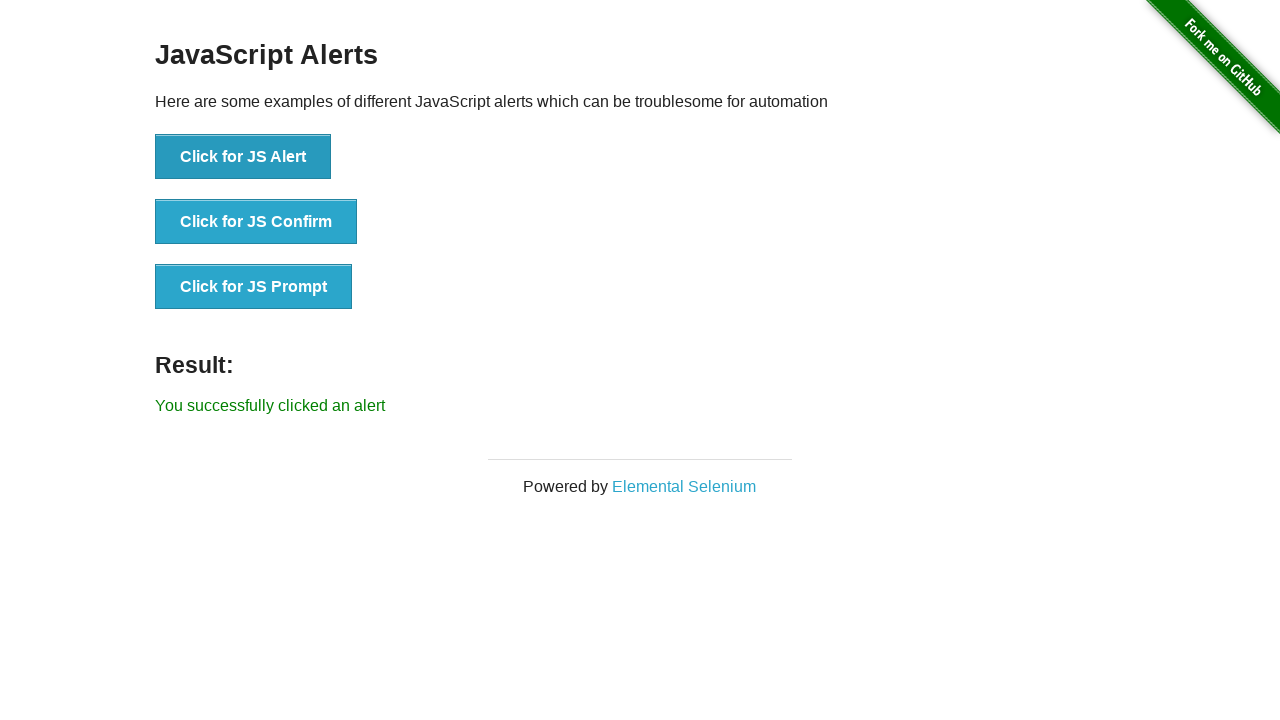

Waited for alert to be processed and accepted
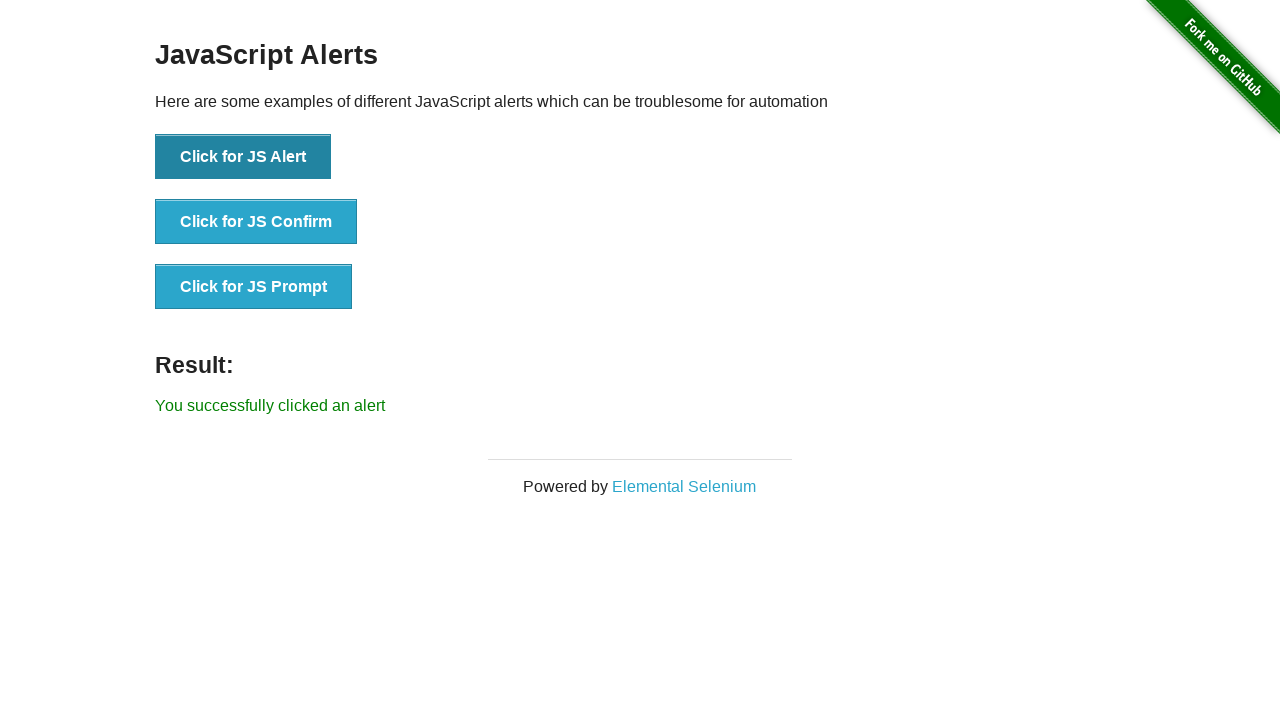

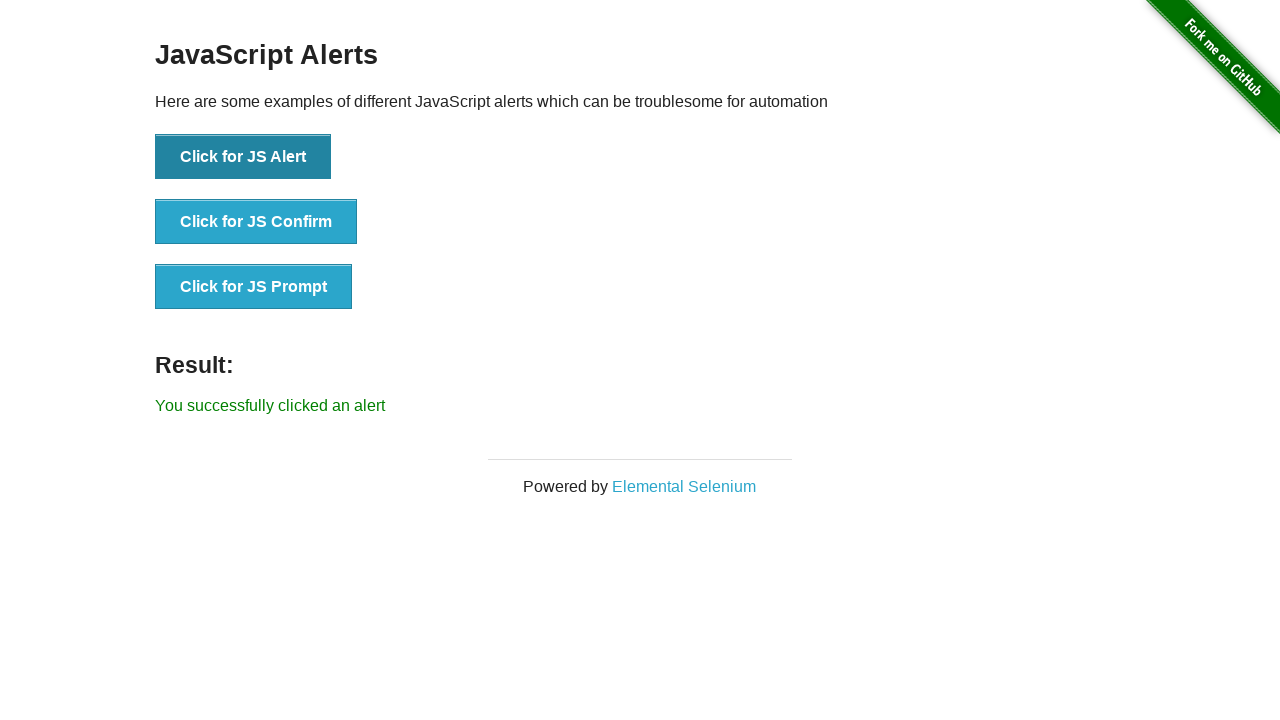